Tests GitHub advanced search form by filling in search term, repository owner, date filter, and language selection, then submitting the form and waiting for results to load.

Starting URL: https://github.com/search/advanced

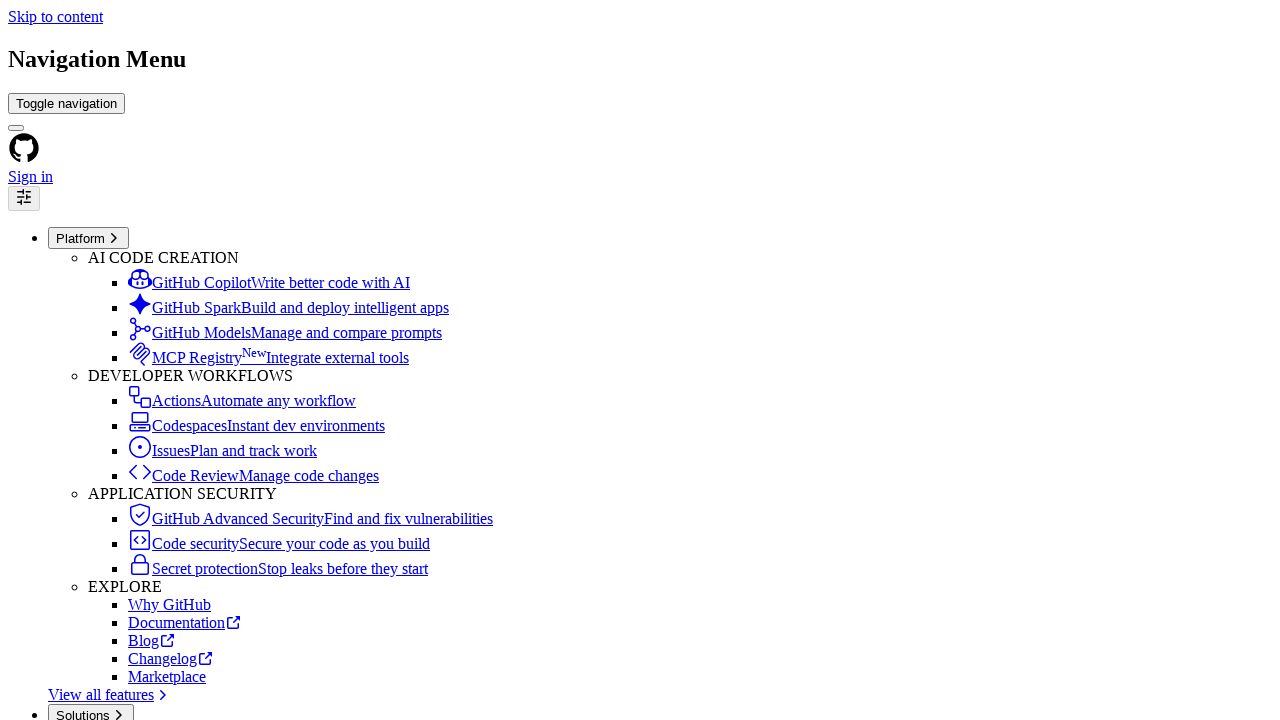

Filled search term field with 'playwright-testing' on #adv_code_search input.js-advanced-search-input
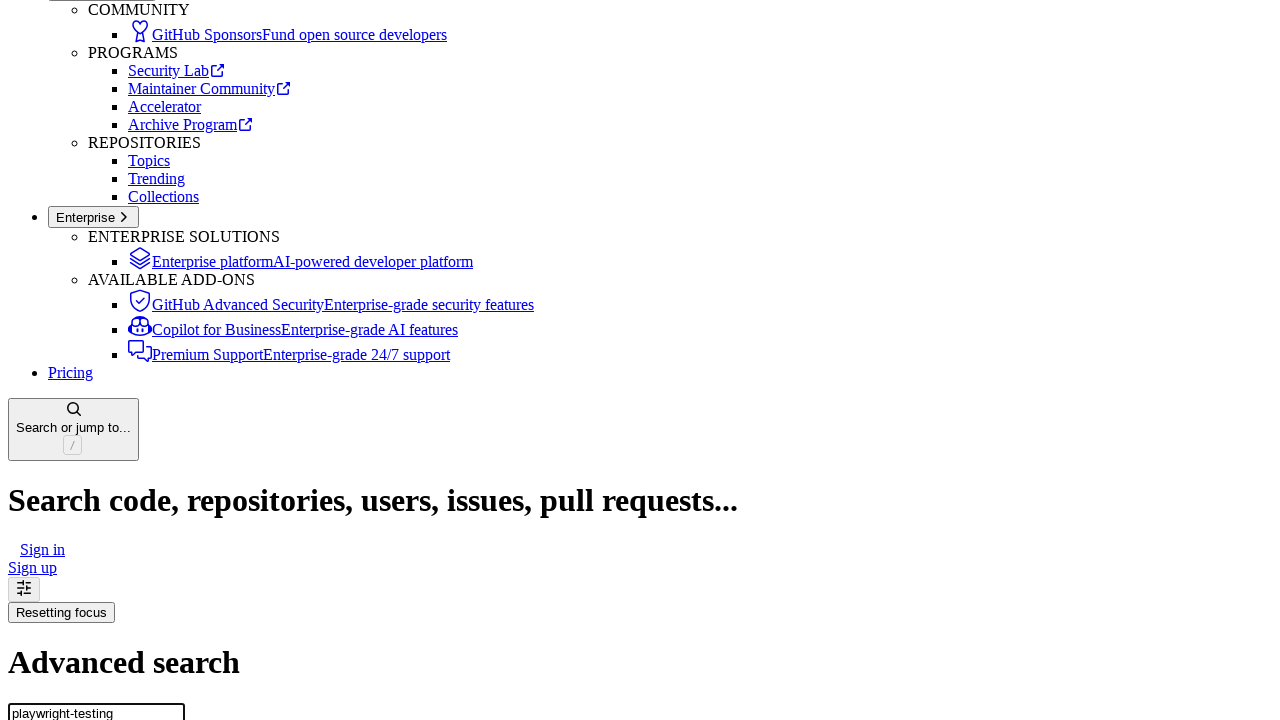

Filled repository owner field with 'microsoft' on #search_from
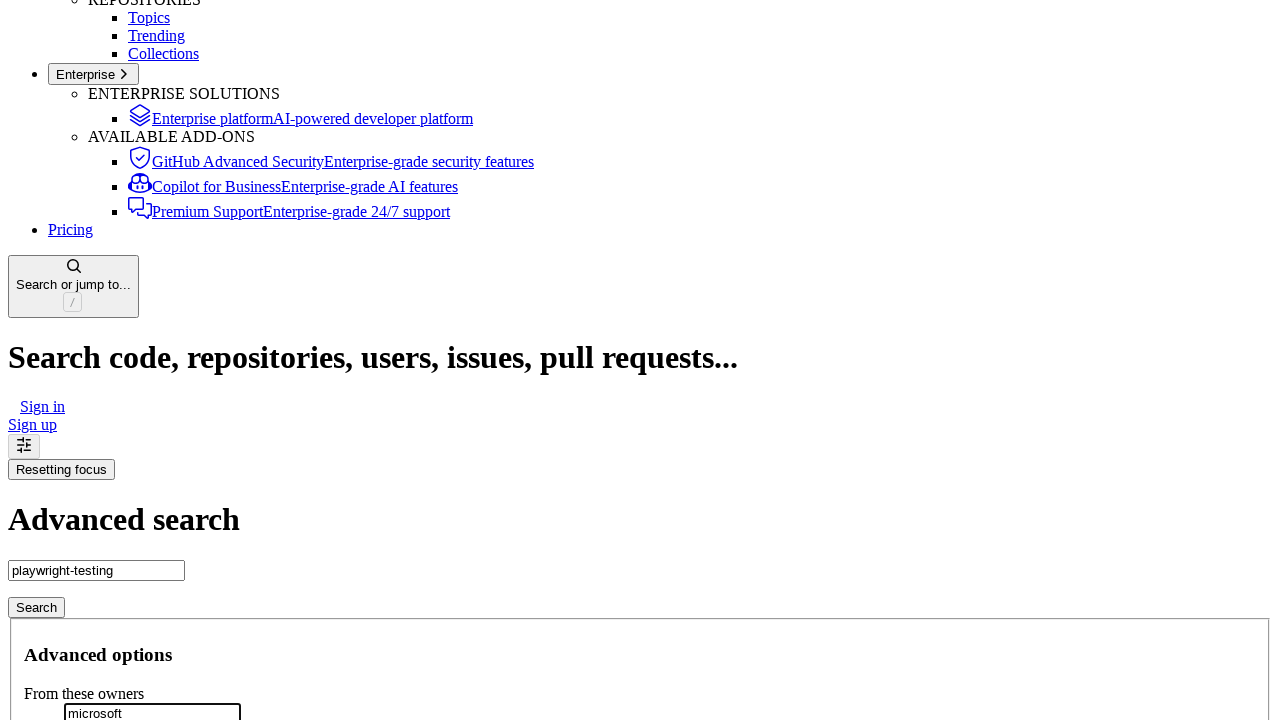

Filled date filter field with '>2020' on #search_date
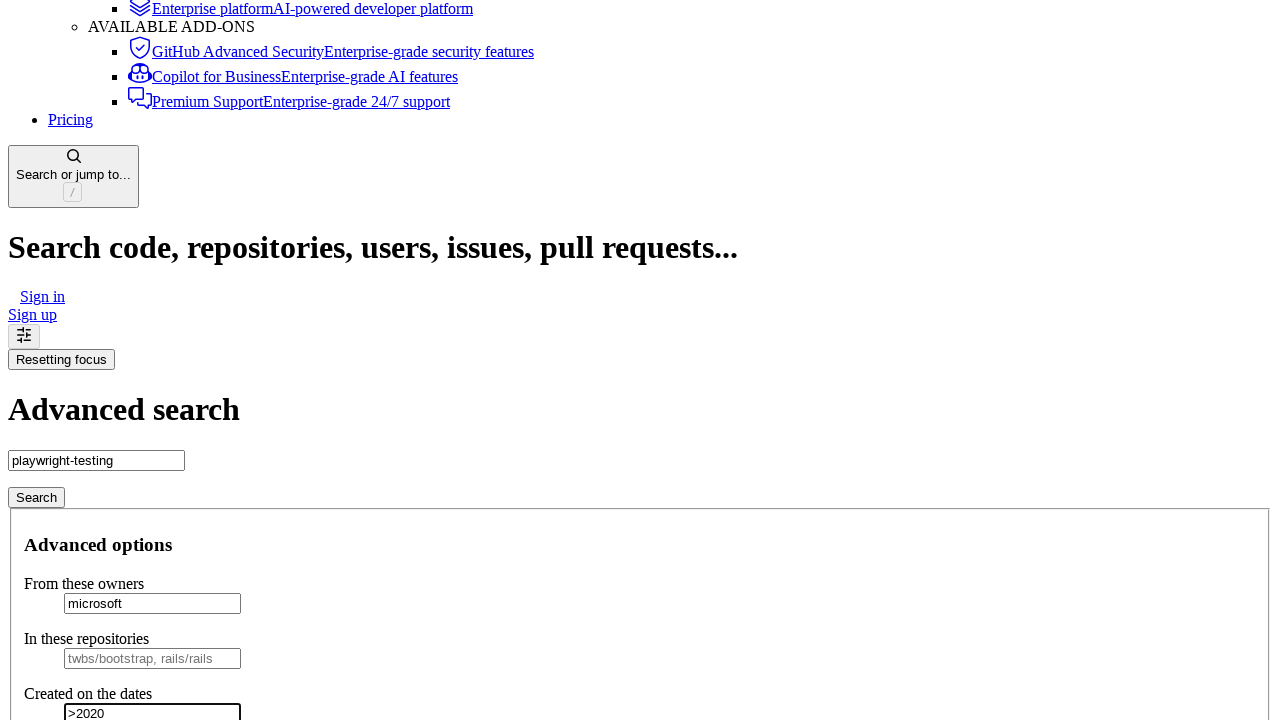

Selected JavaScript as the programming language on select#search_language
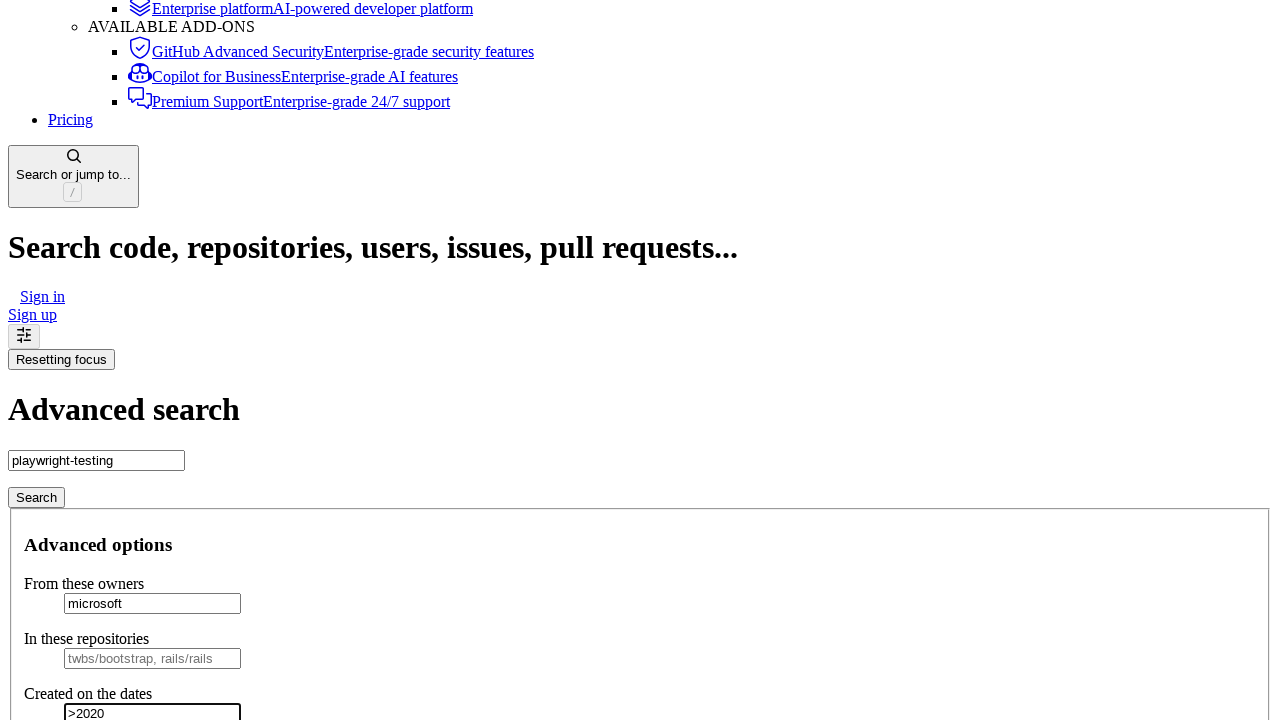

Clicked the advanced search form submit button at (36, 497) on #adv_code_search button[type="submit"]
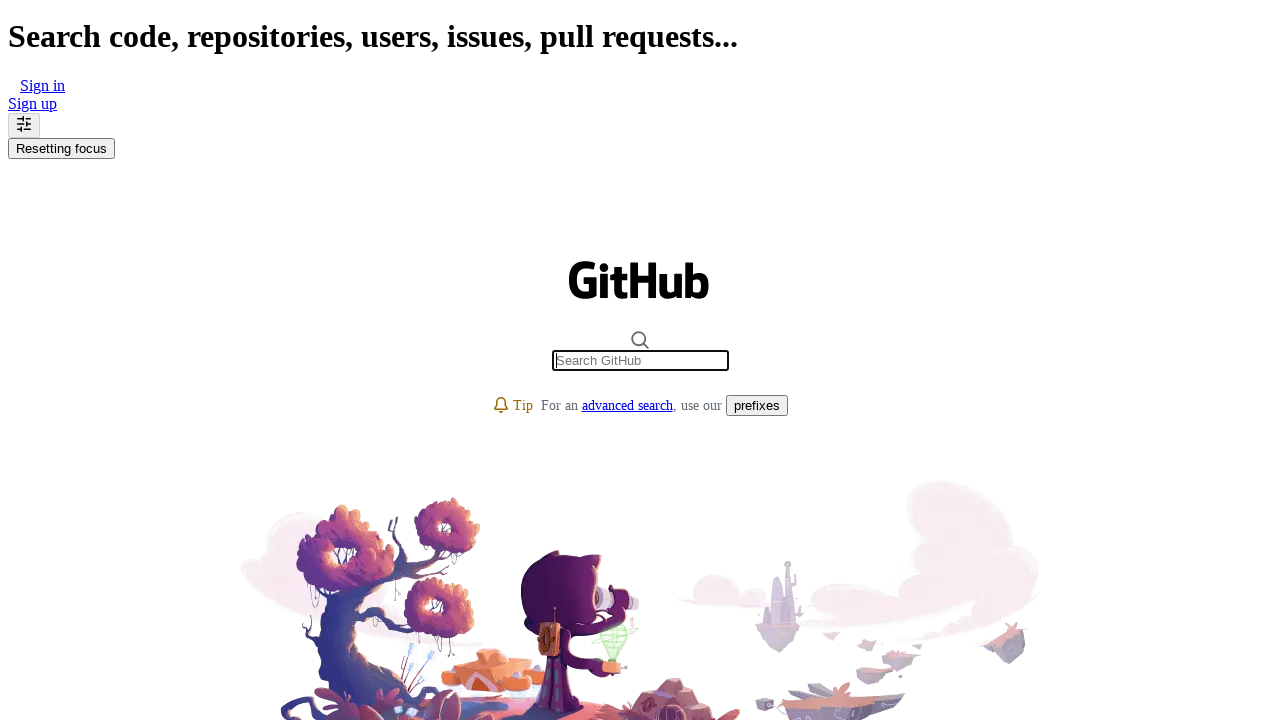

Waited for search results page to load (networkidle)
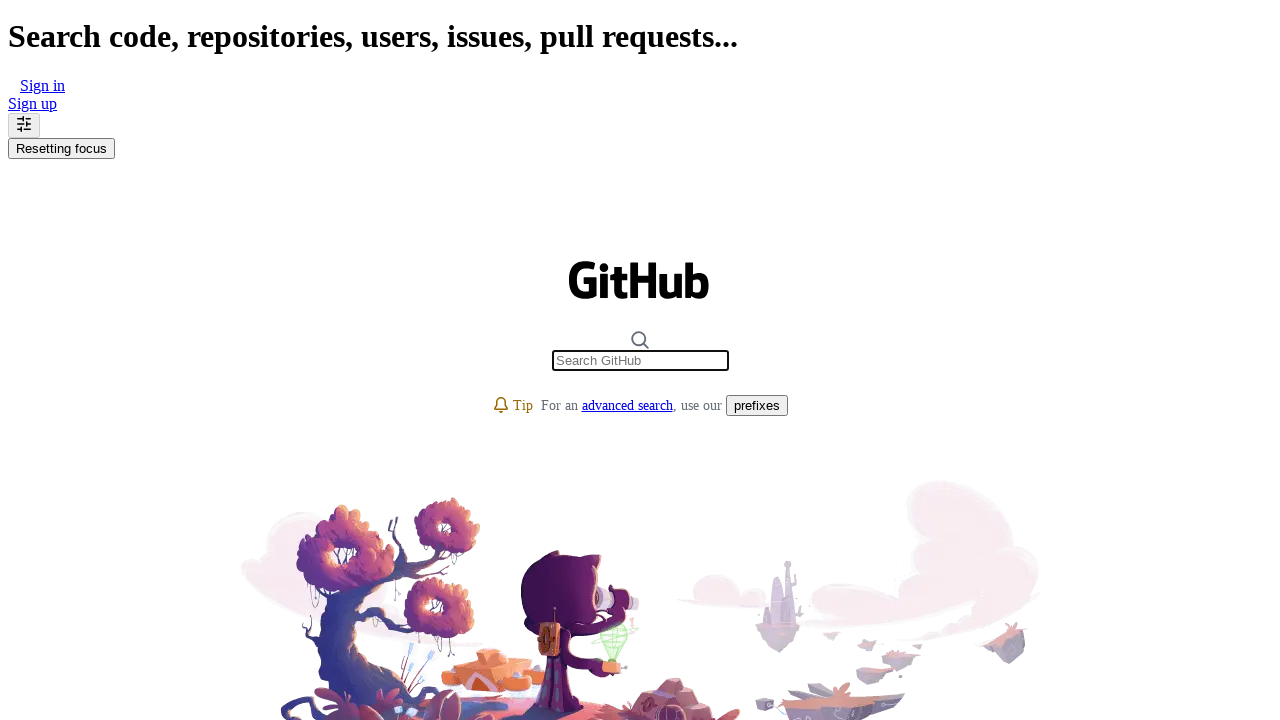

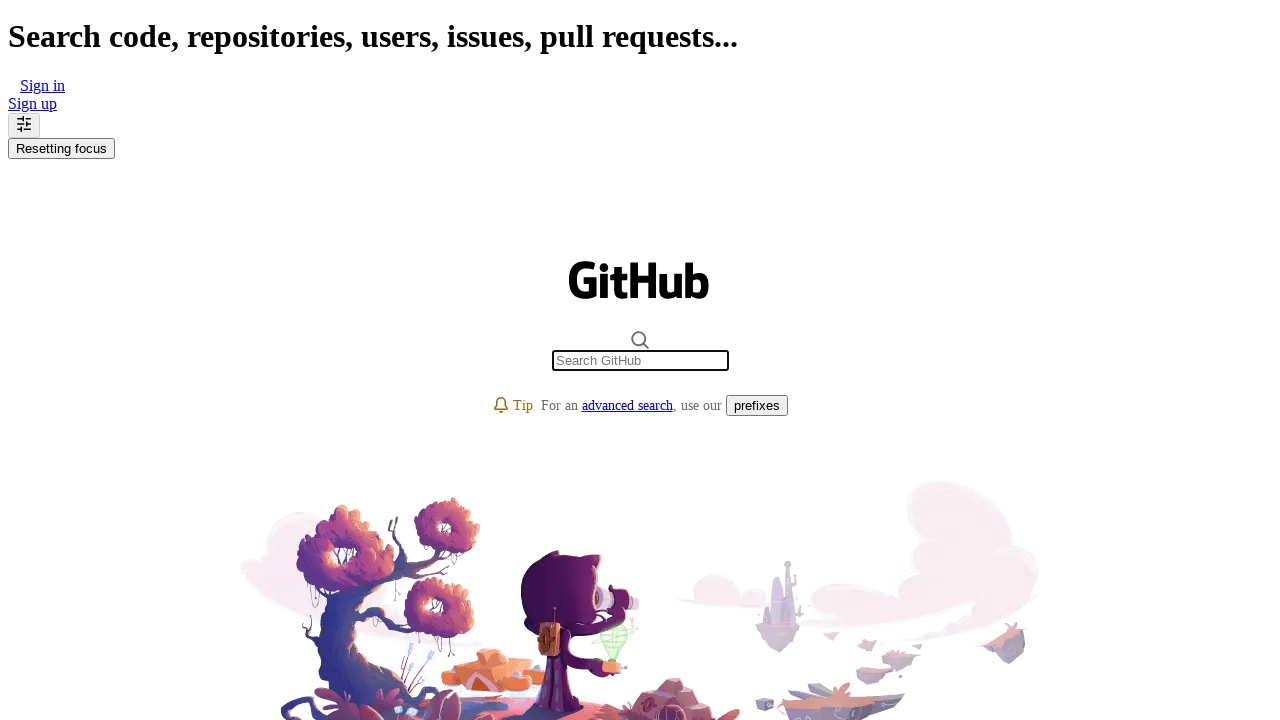